Performance test that measures page load time and verifies it is under 30 seconds

Starting URL: https://egundem.com/

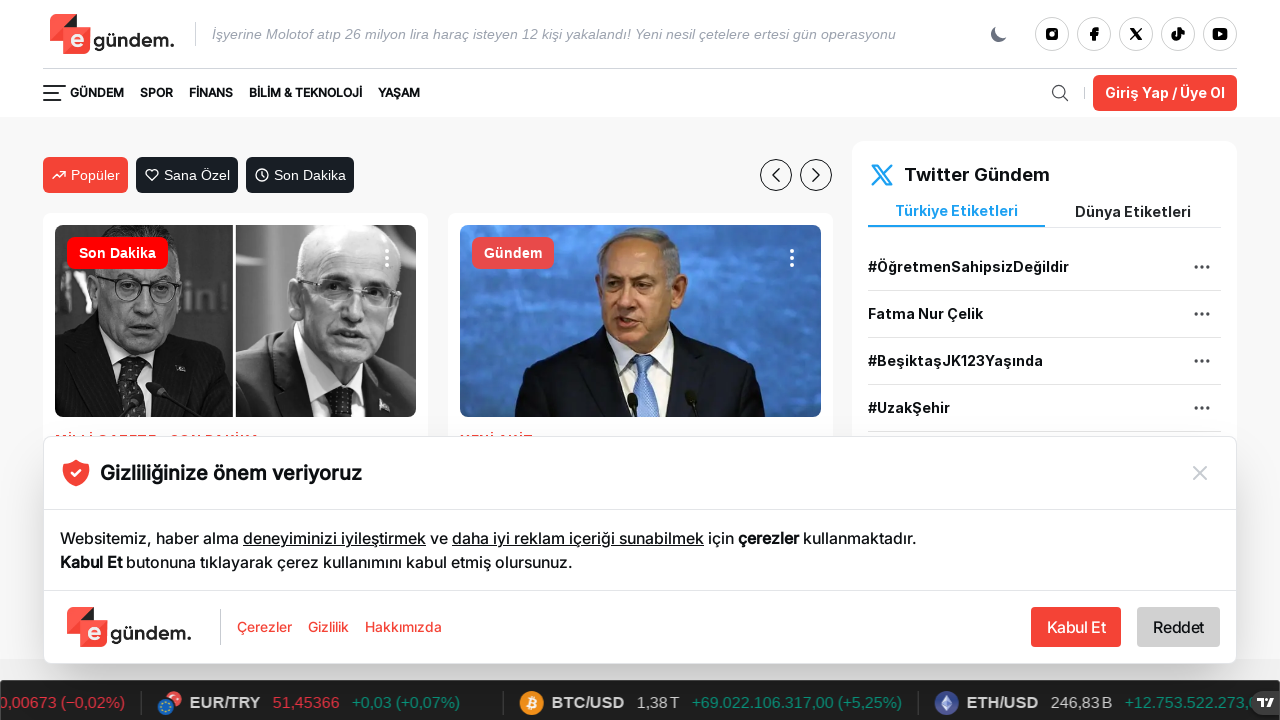

Evaluated page performance metrics (First Byte, DOM Content Loaded, Full Load)
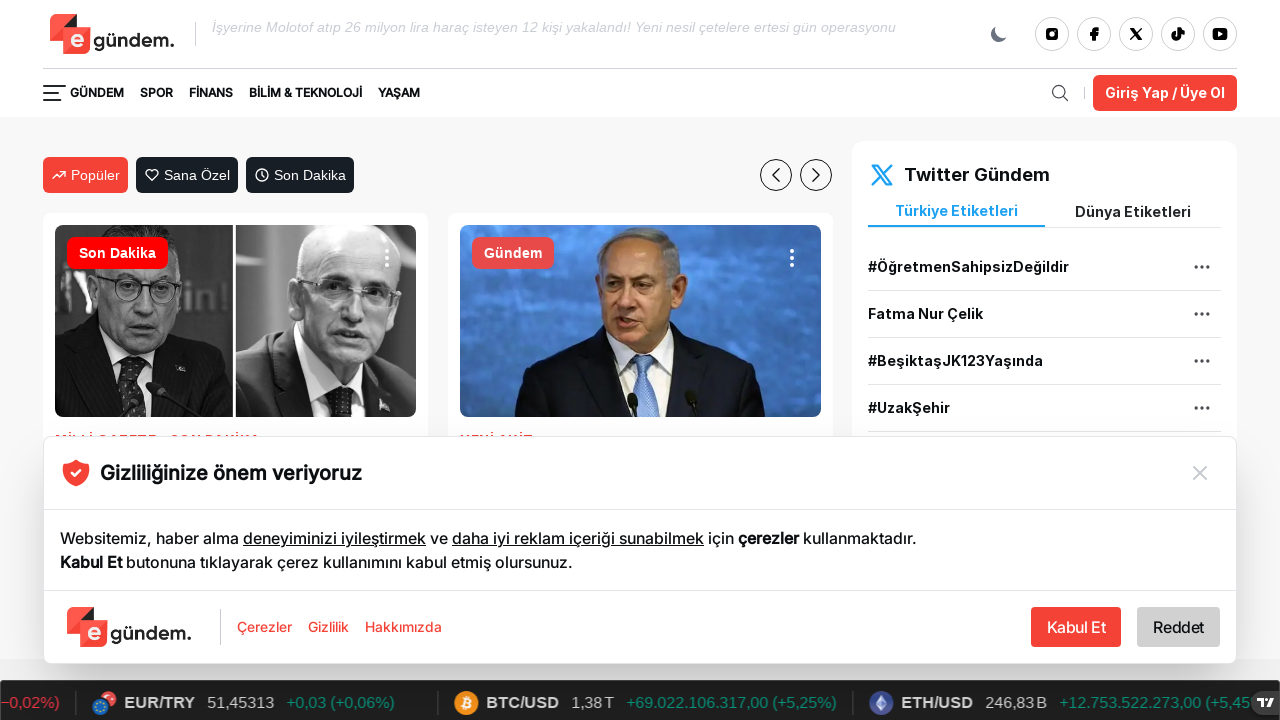

Verified page load time is under 30 seconds (actual: 4856ms)
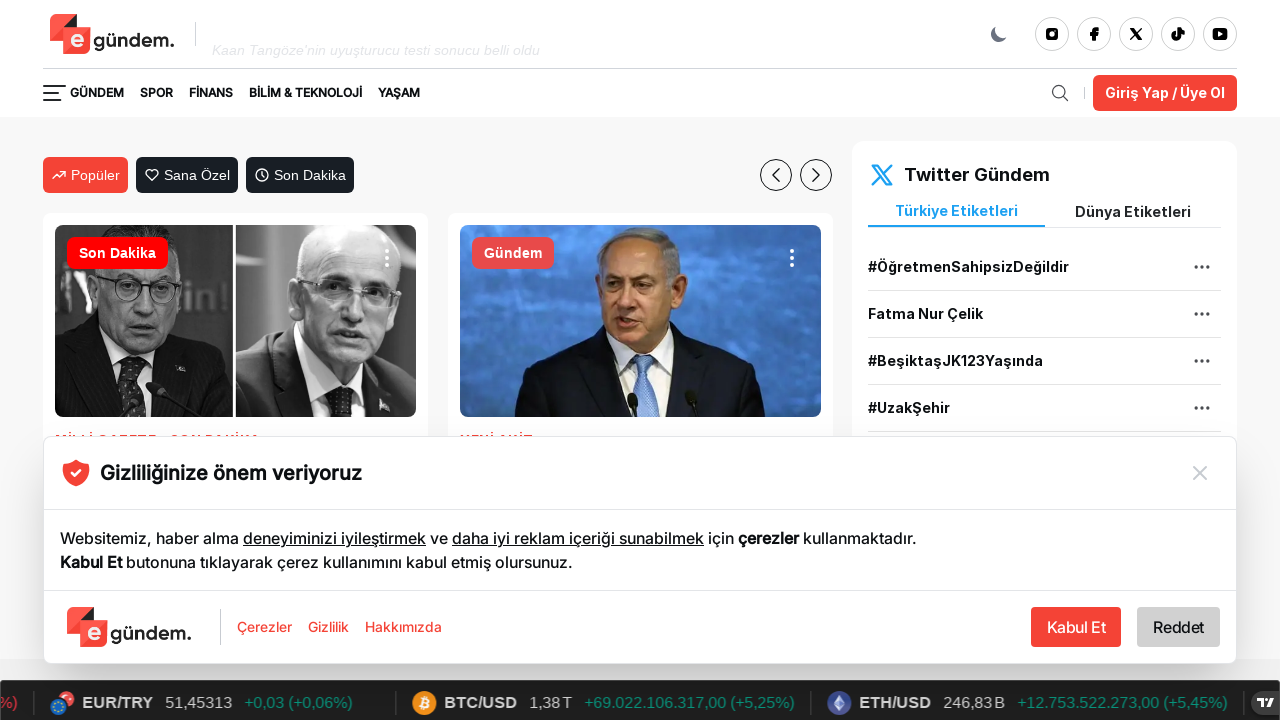

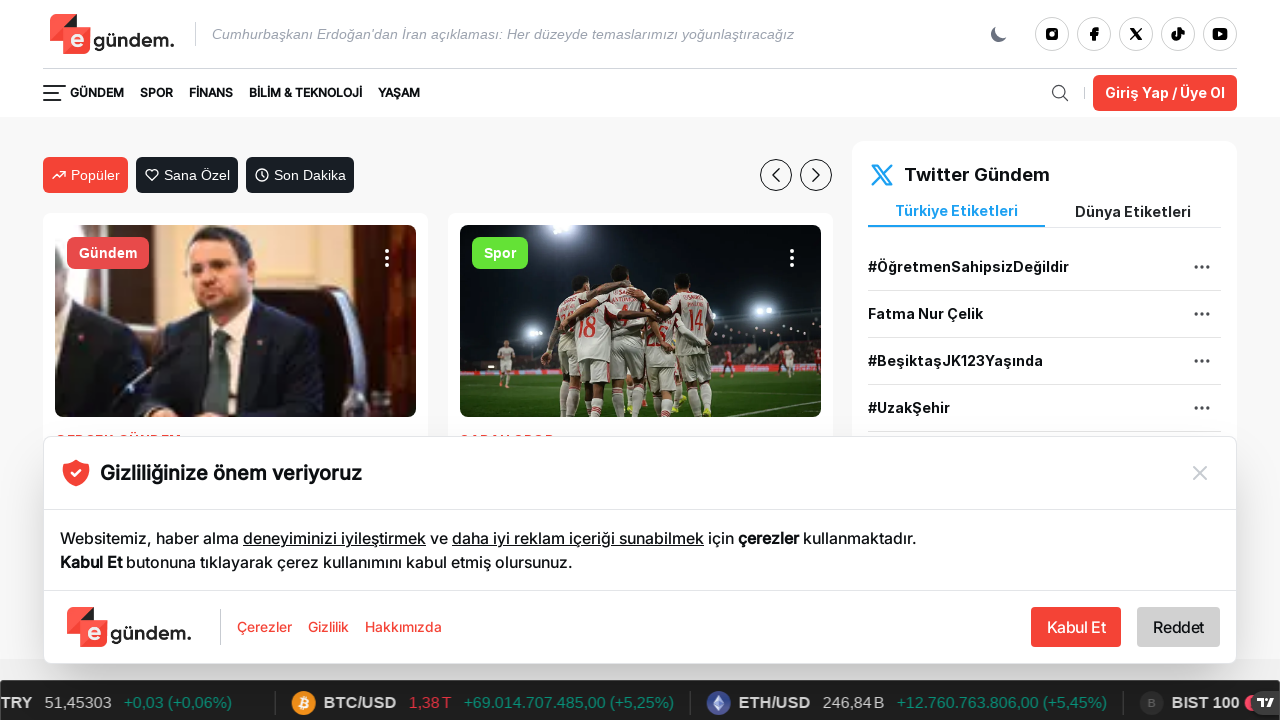